Tests window handling functionality by opening new windows, switching between them, counting opened windows, and closing them

Starting URL: https://leafground.com/window.xhtml

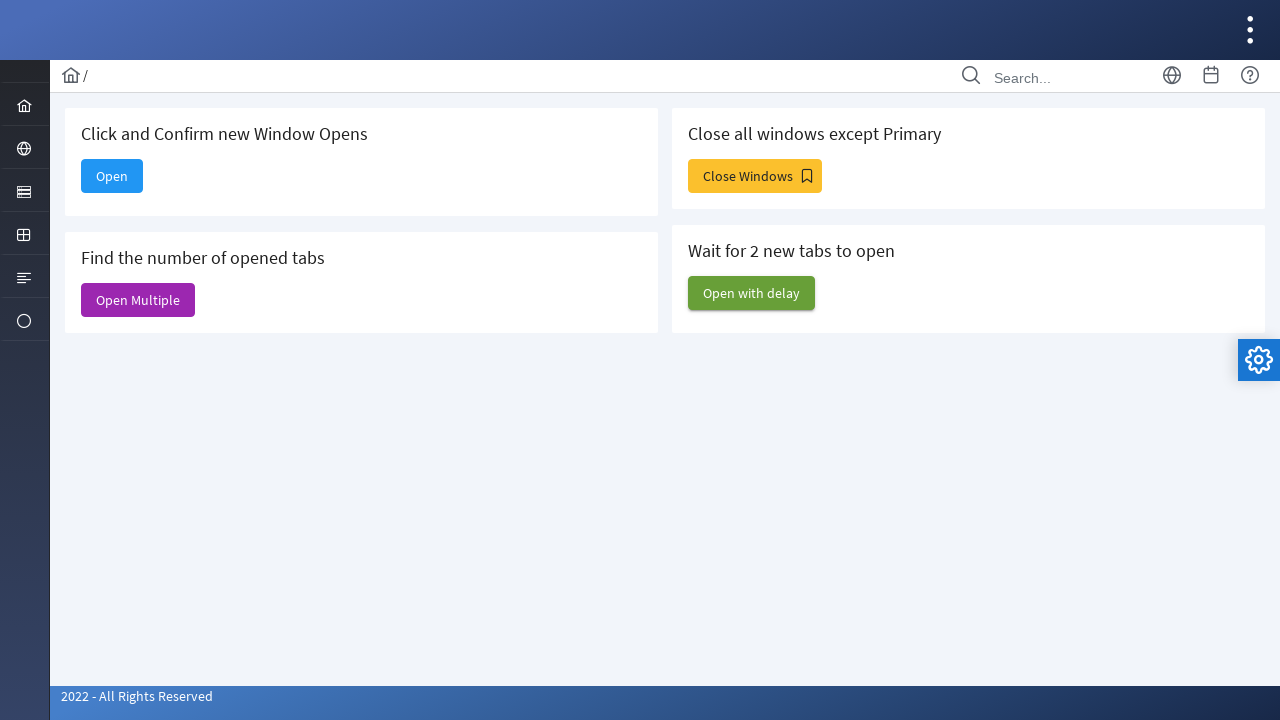

Clicked 'Open' button and new window opened at (112, 176) on xpath=//span[text()='Open']
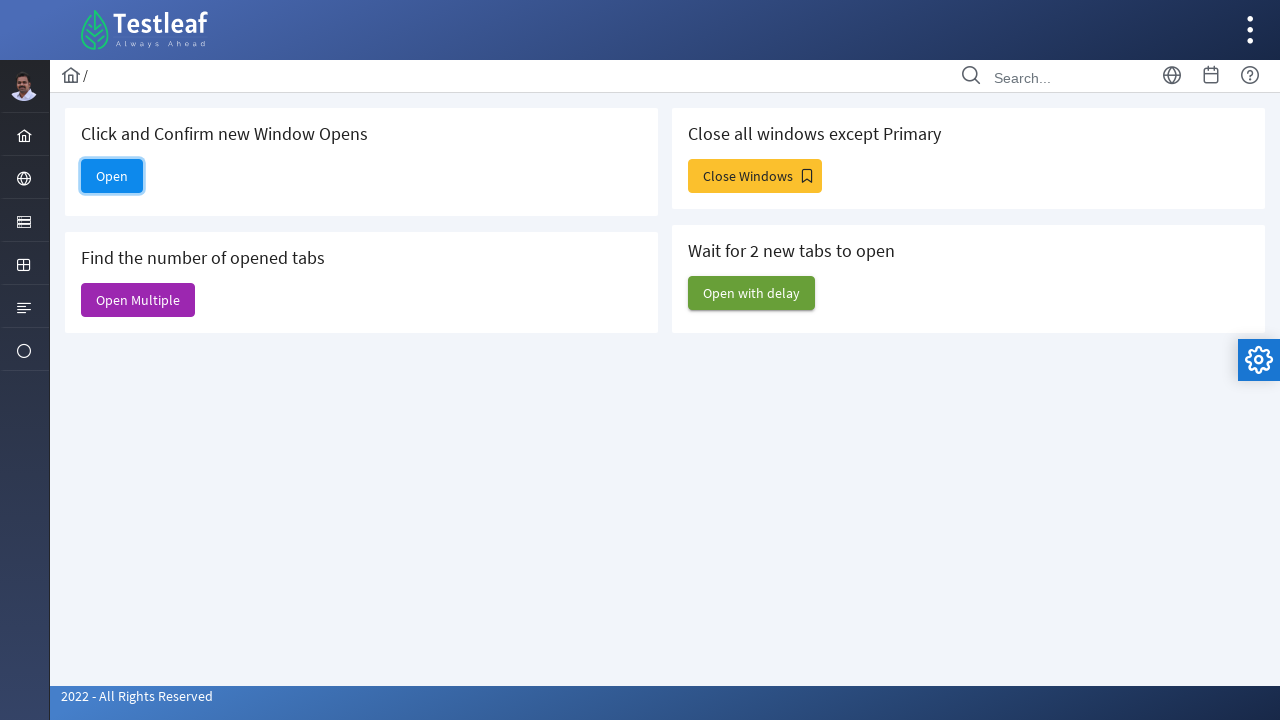

Retrieved title of opened window: 
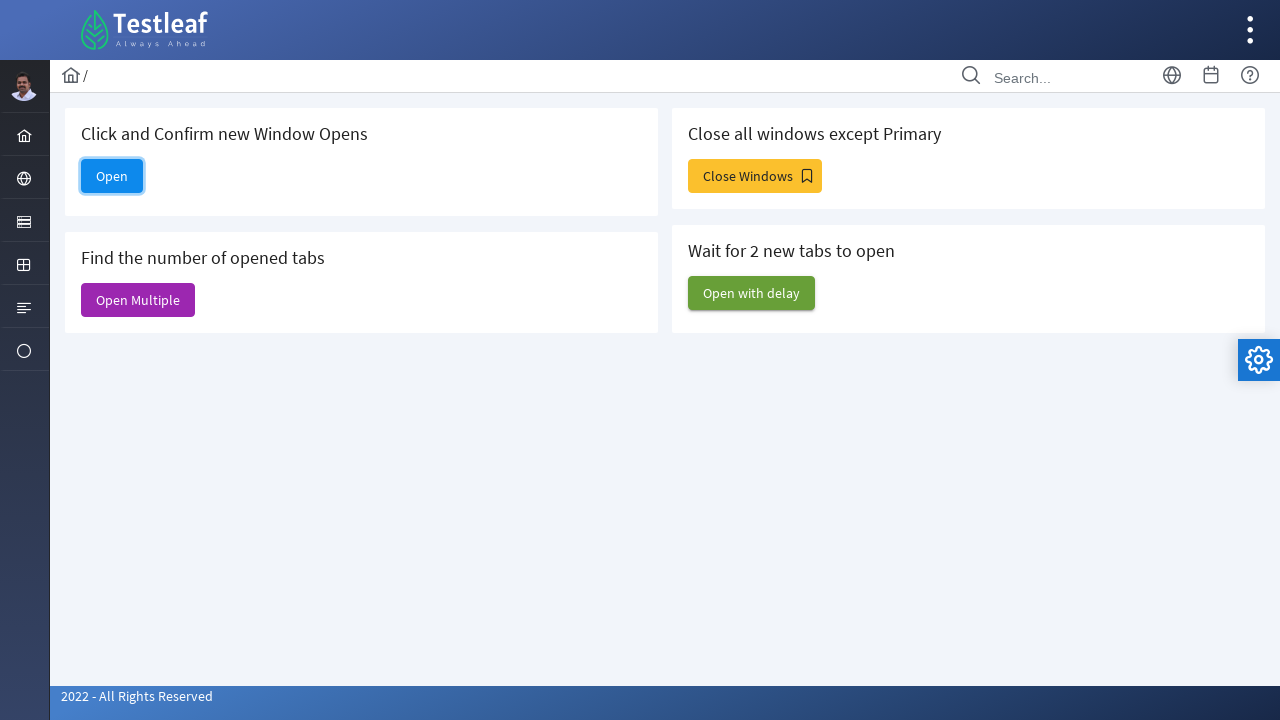

Closed the opened window
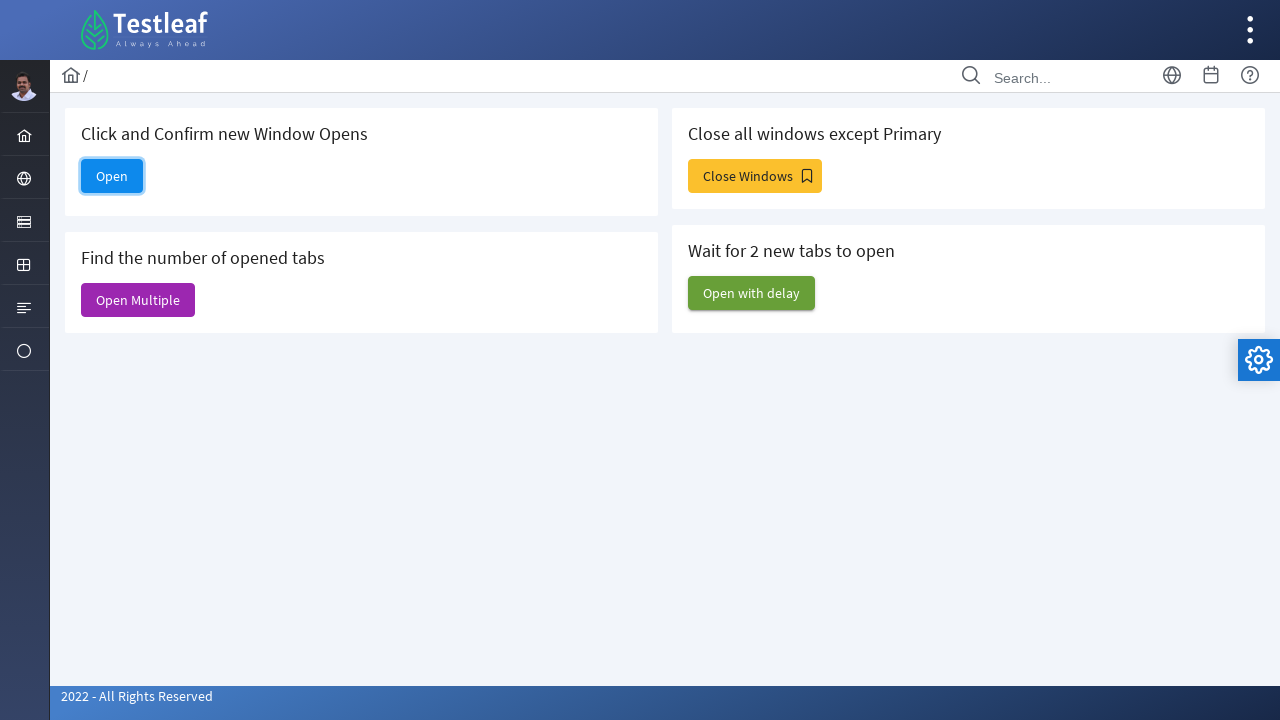

Clicked 'Open Multiple' button at (138, 300) on xpath=//span[text()='Open Multiple']
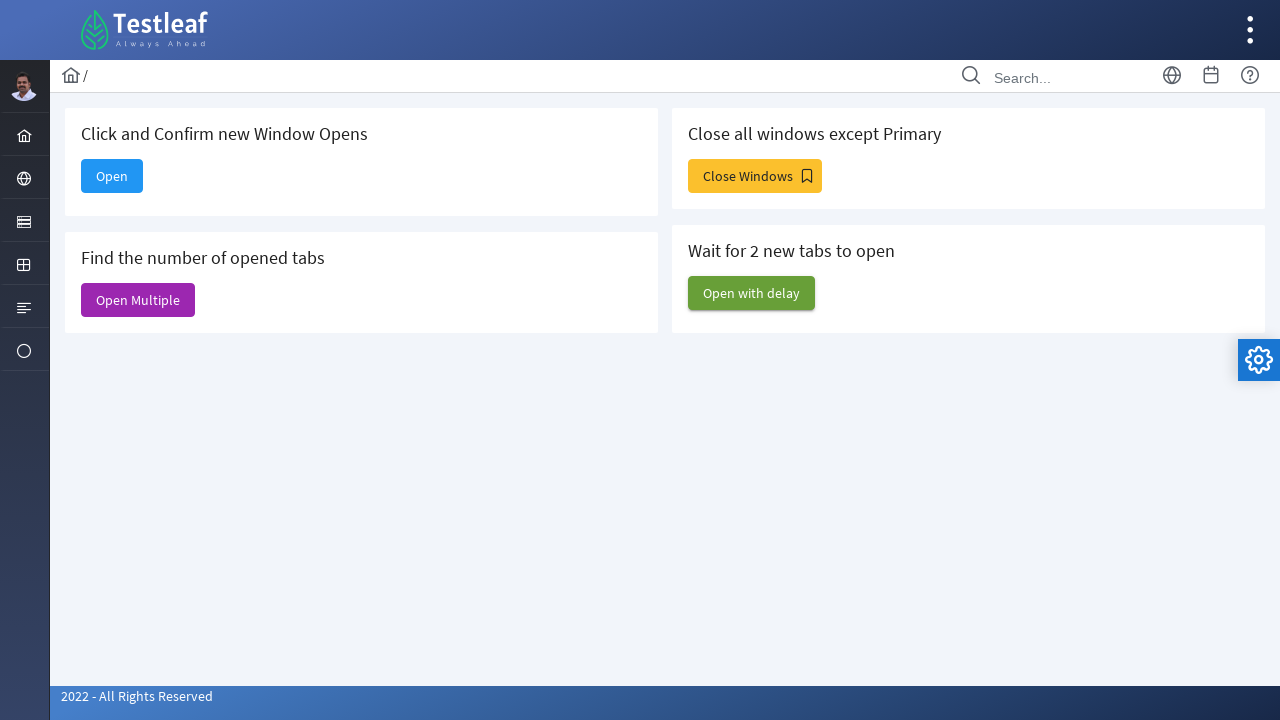

Collected 1 opened windows from 'Open Multiple'
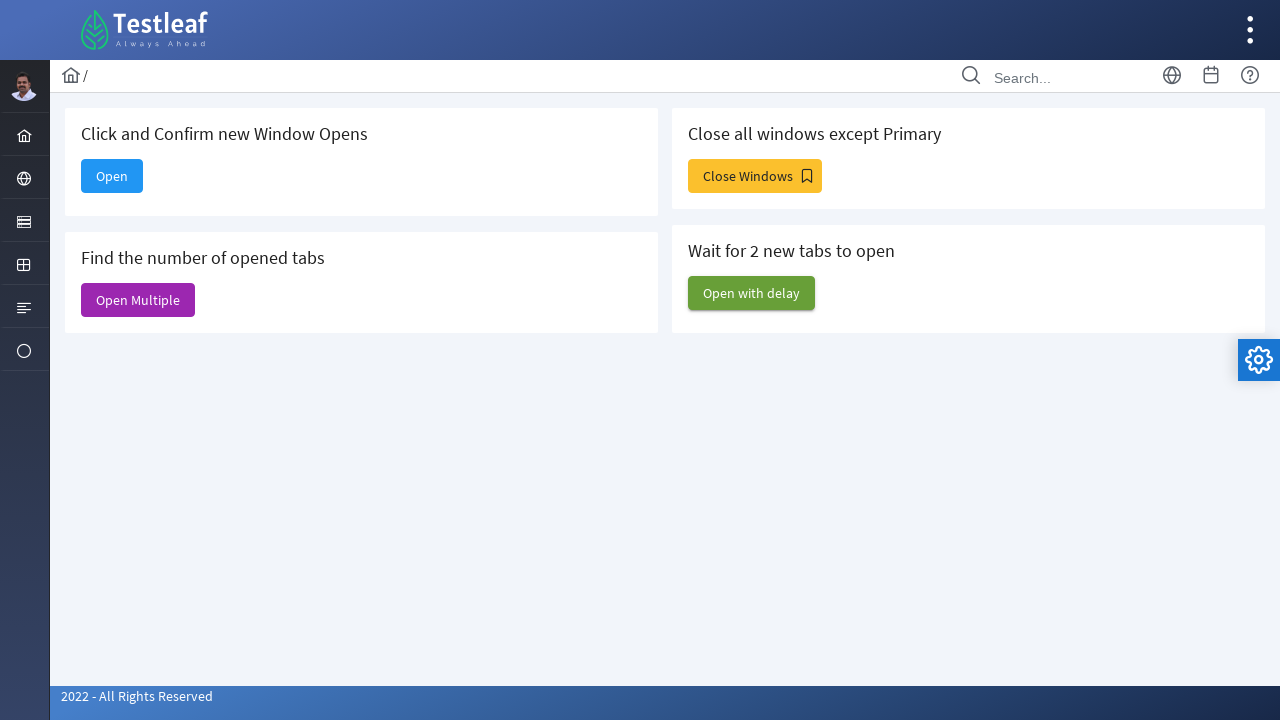

Closed an opened window from 'Open Multiple'
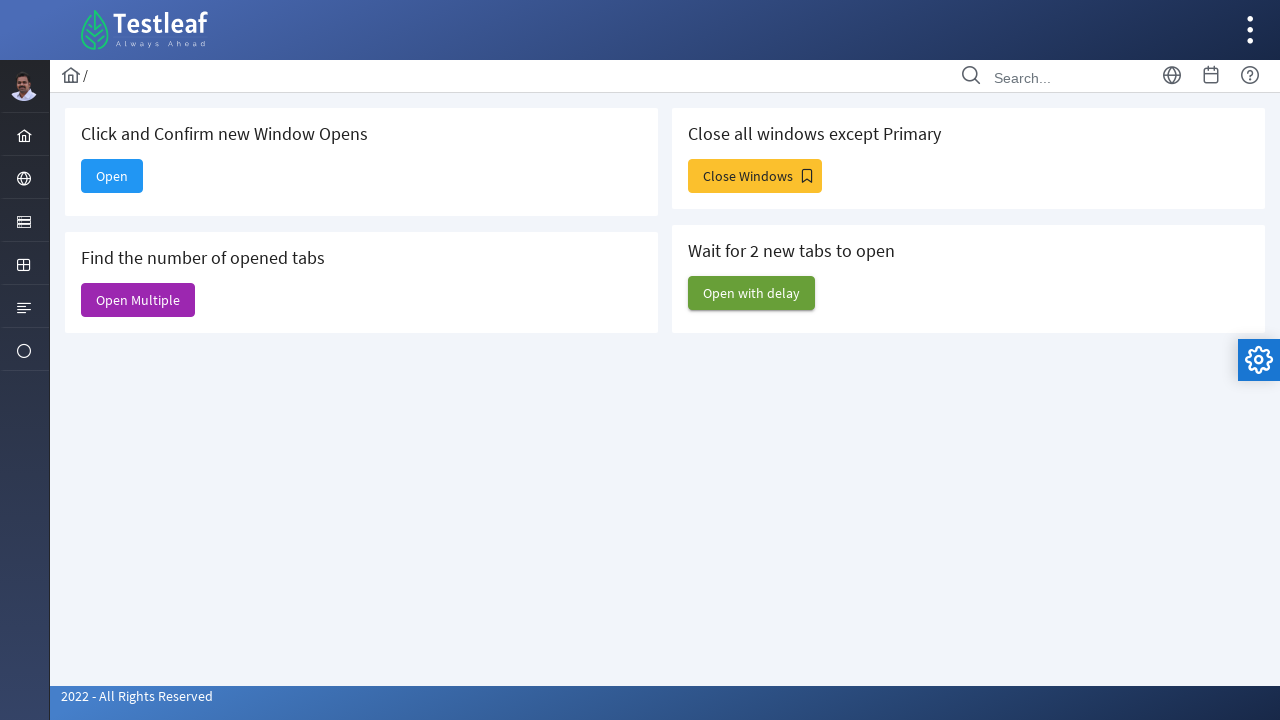

Clicked 'Close Windows' button at (755, 176) on xpath=//span[text()='Close Windows']
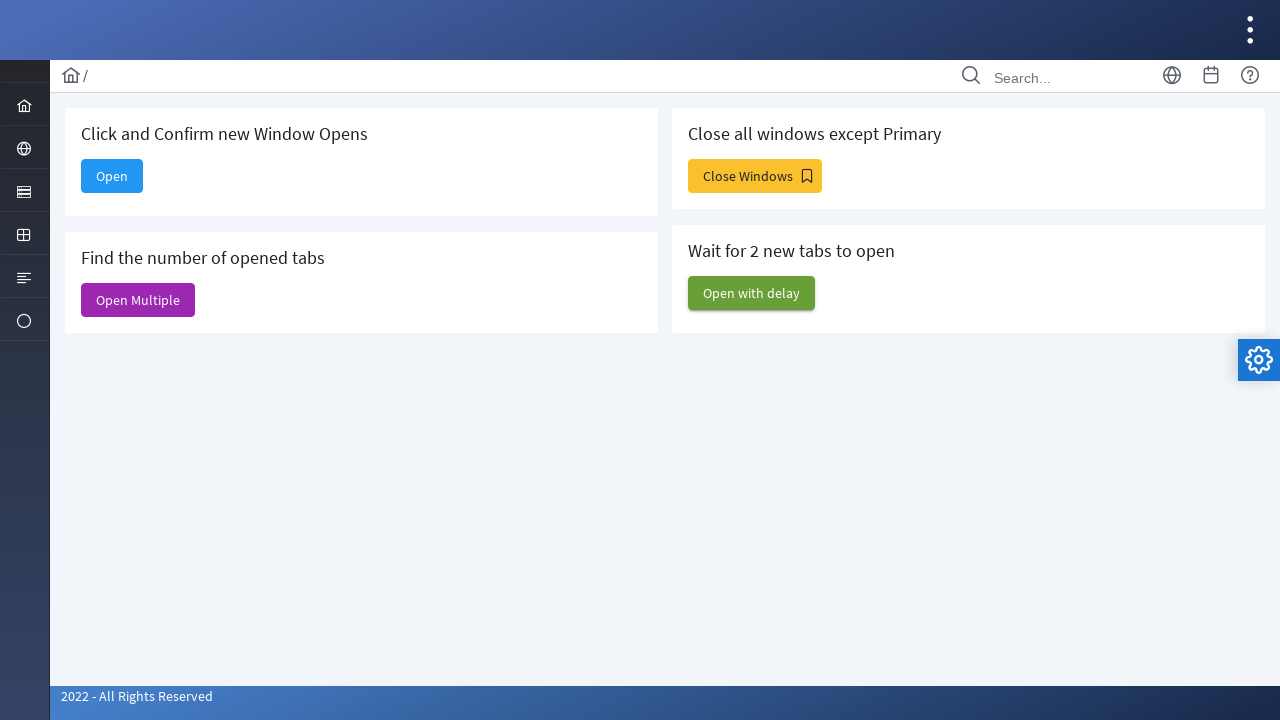

Collected 1 opened windows from 'Close Windows'
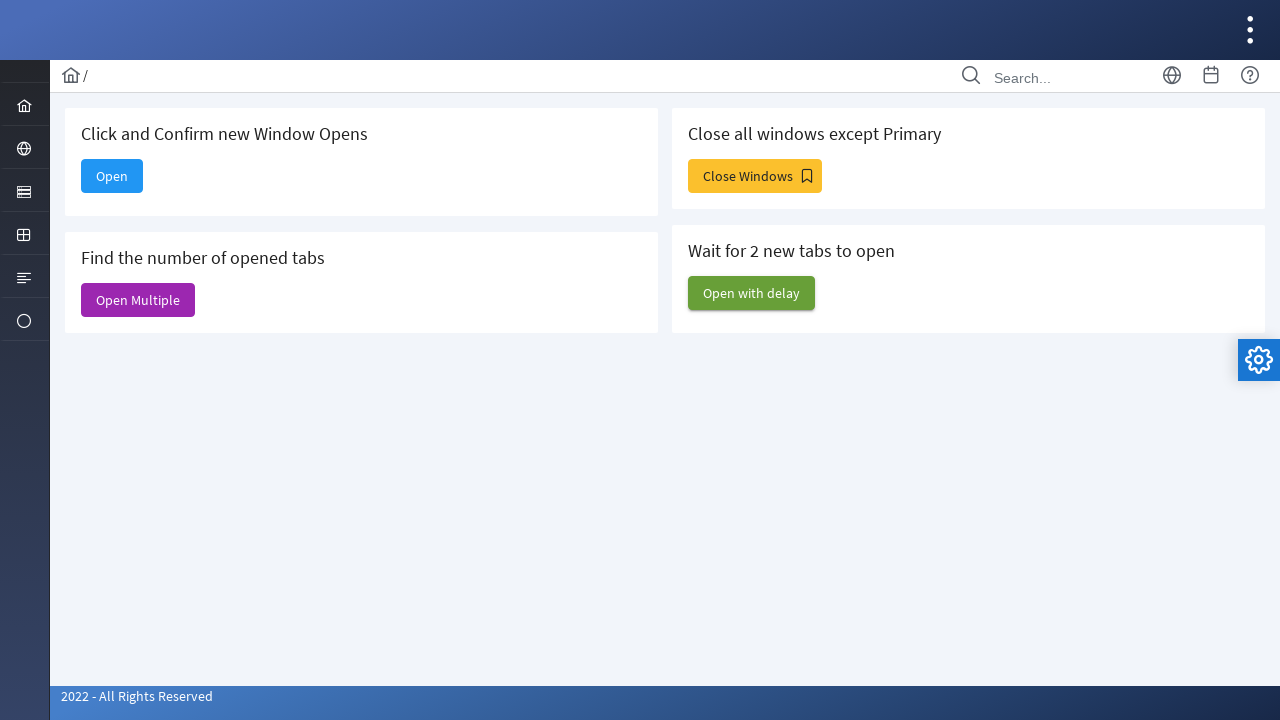

Closed an opened window from 'Close Windows'
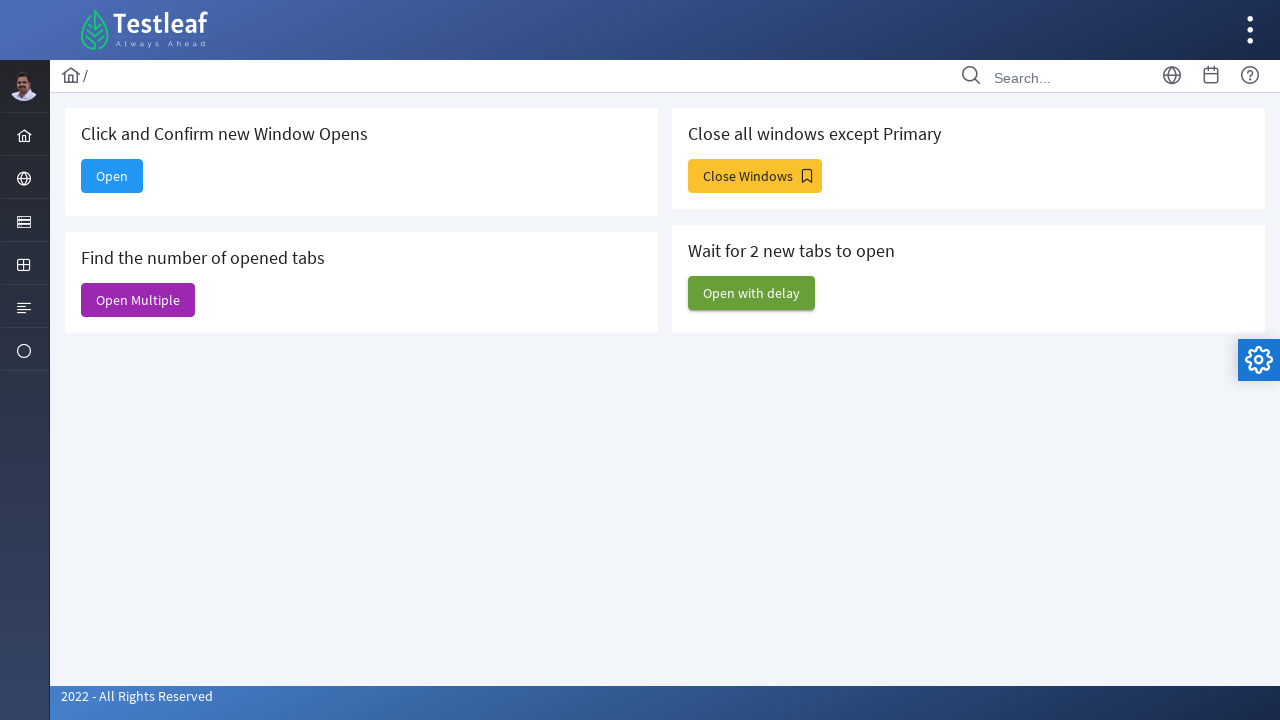

Clicked 'Open with delay' button at (752, 293) on xpath=//span[text()='Open with delay']
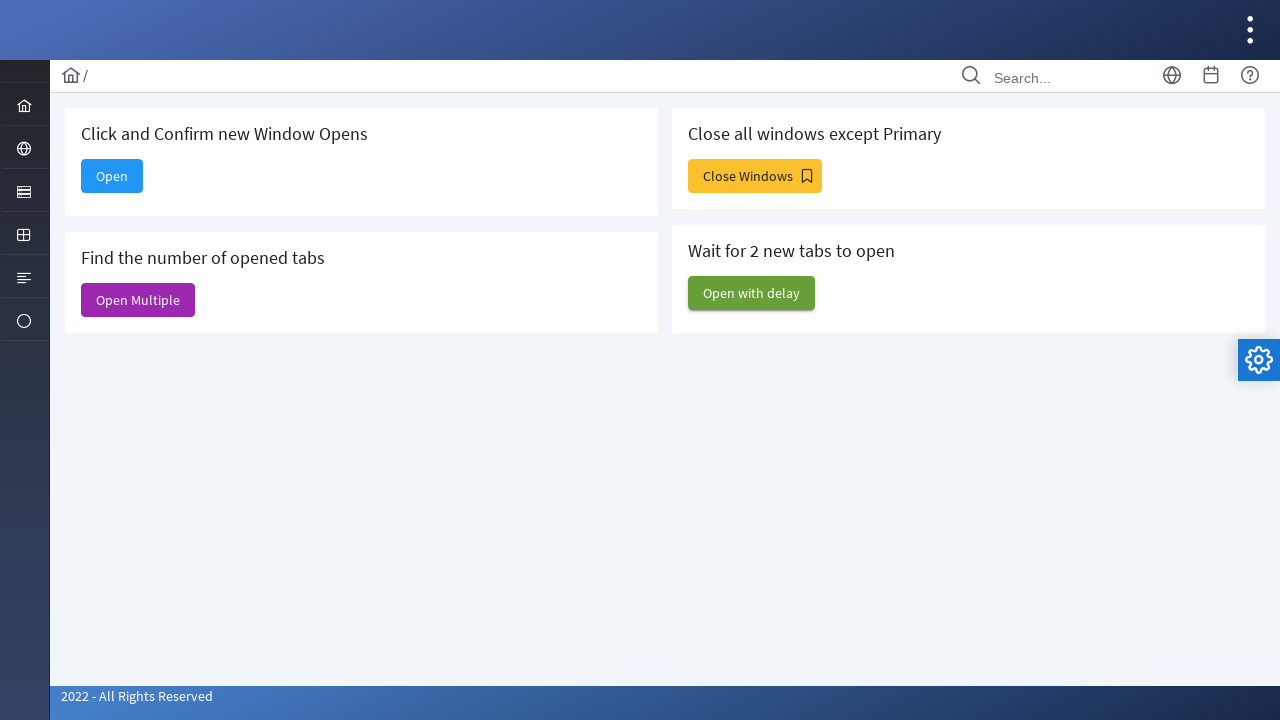

Waited 3 seconds for delayed windows to open
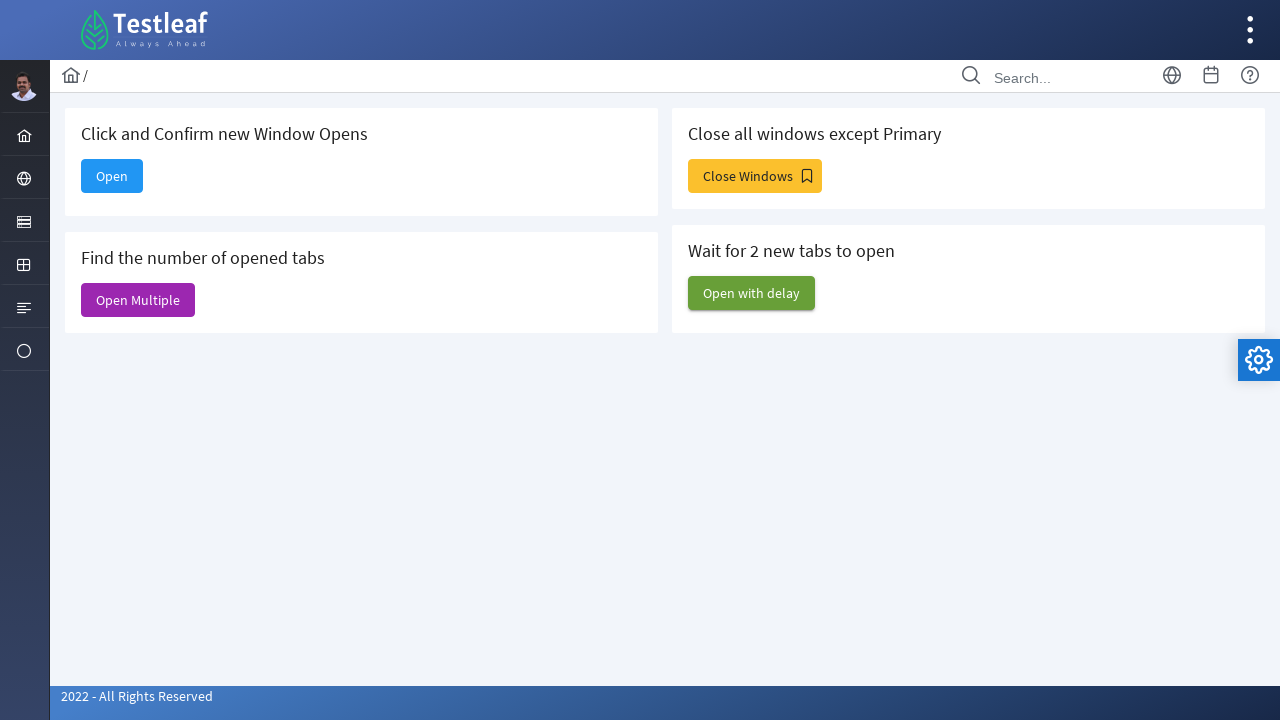

Collected 8 windows that opened with delay
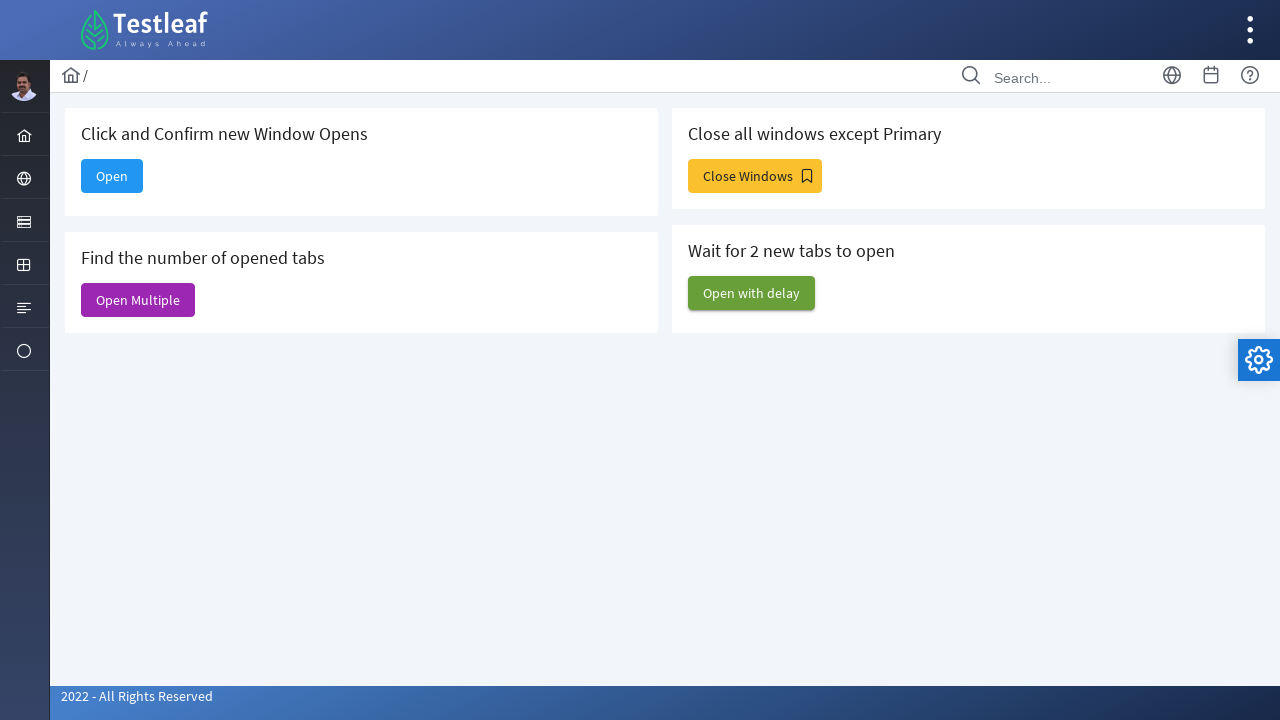

Closed a delayed window
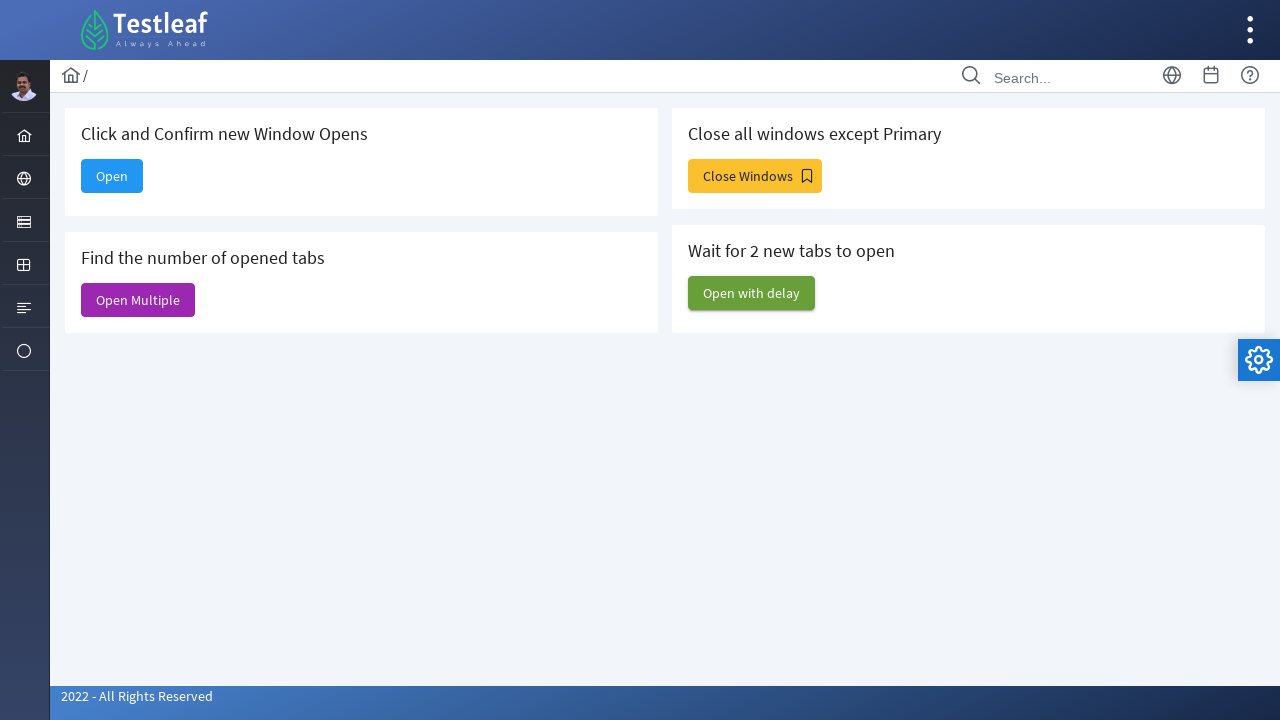

Waited 500ms after closing delayed window
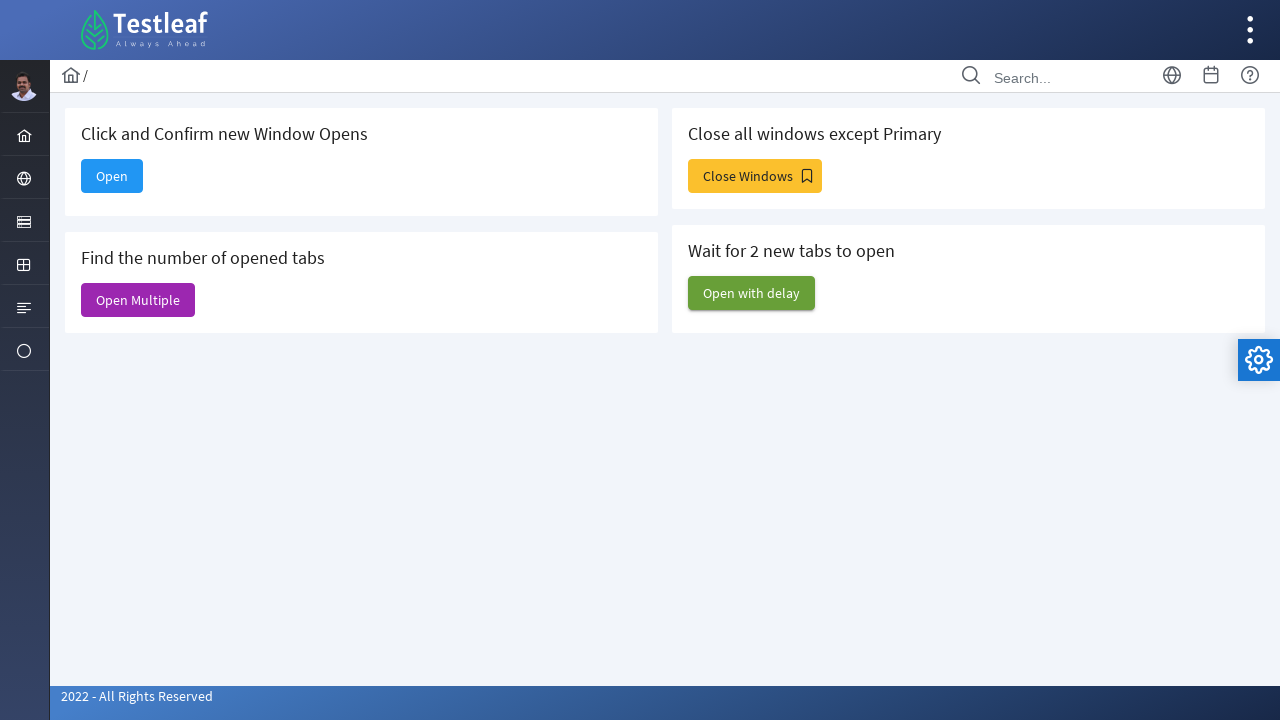

Closed a delayed window
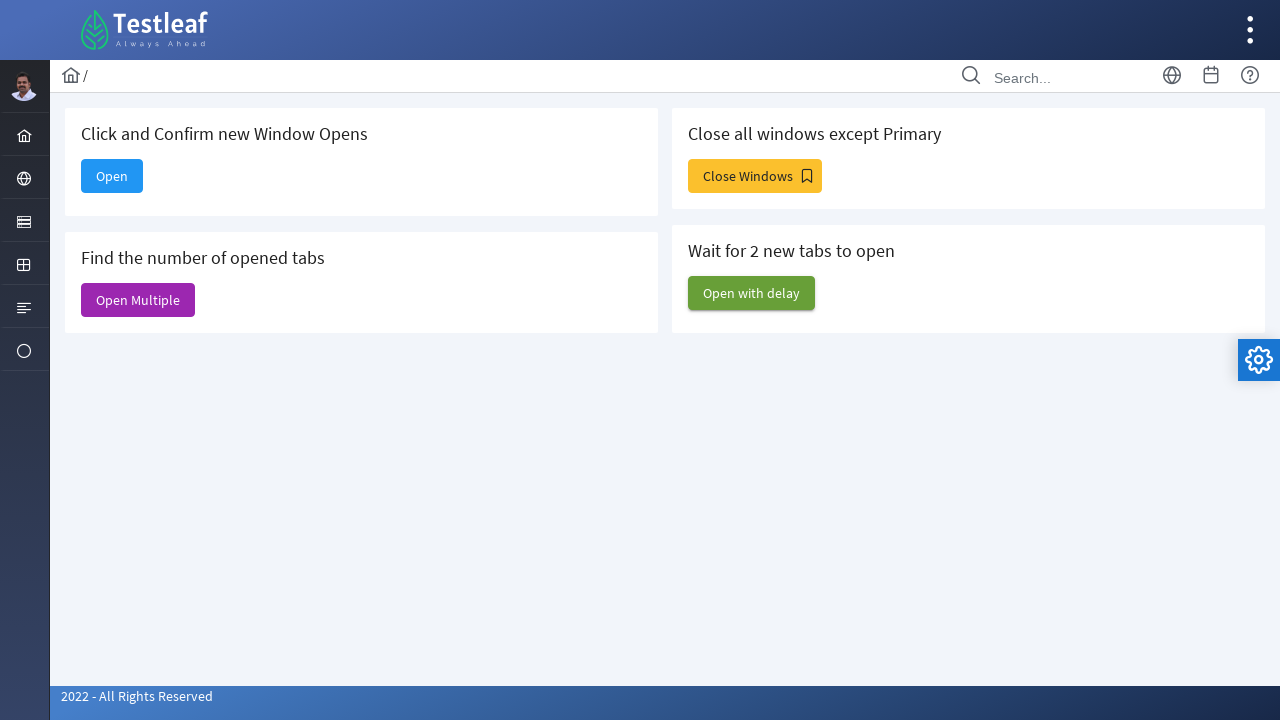

Waited 500ms after closing delayed window
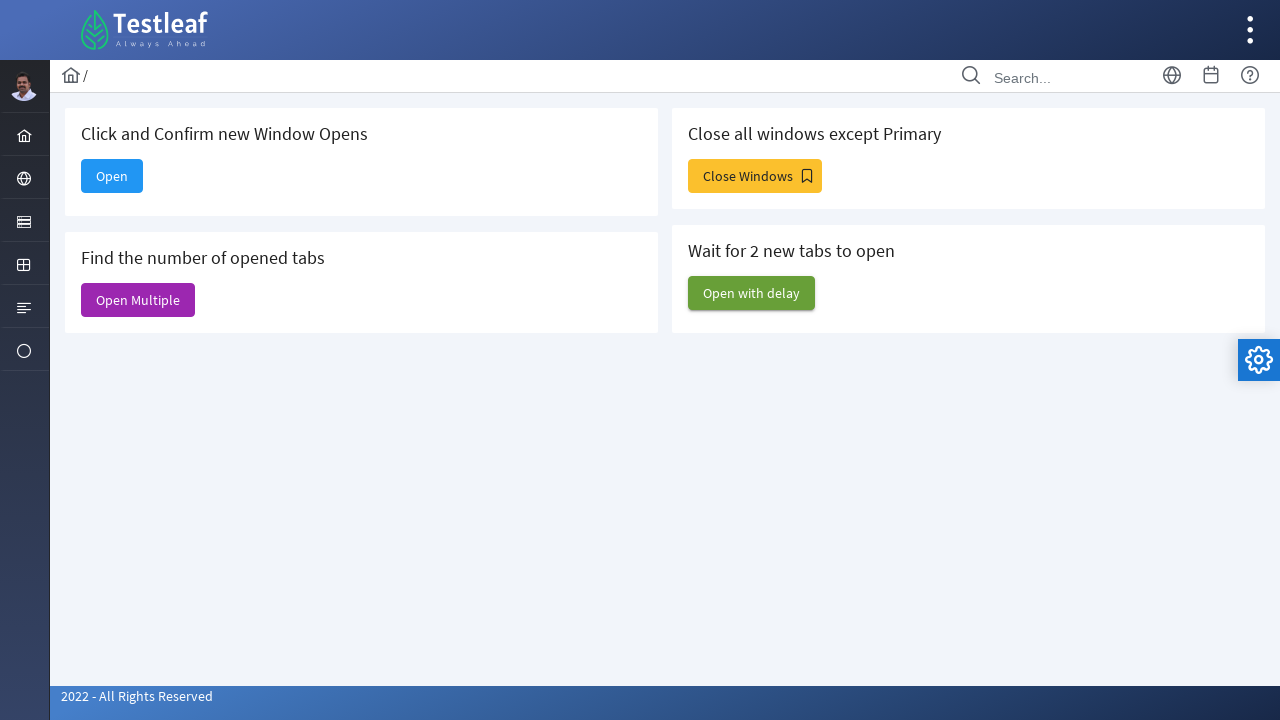

Closed a delayed window
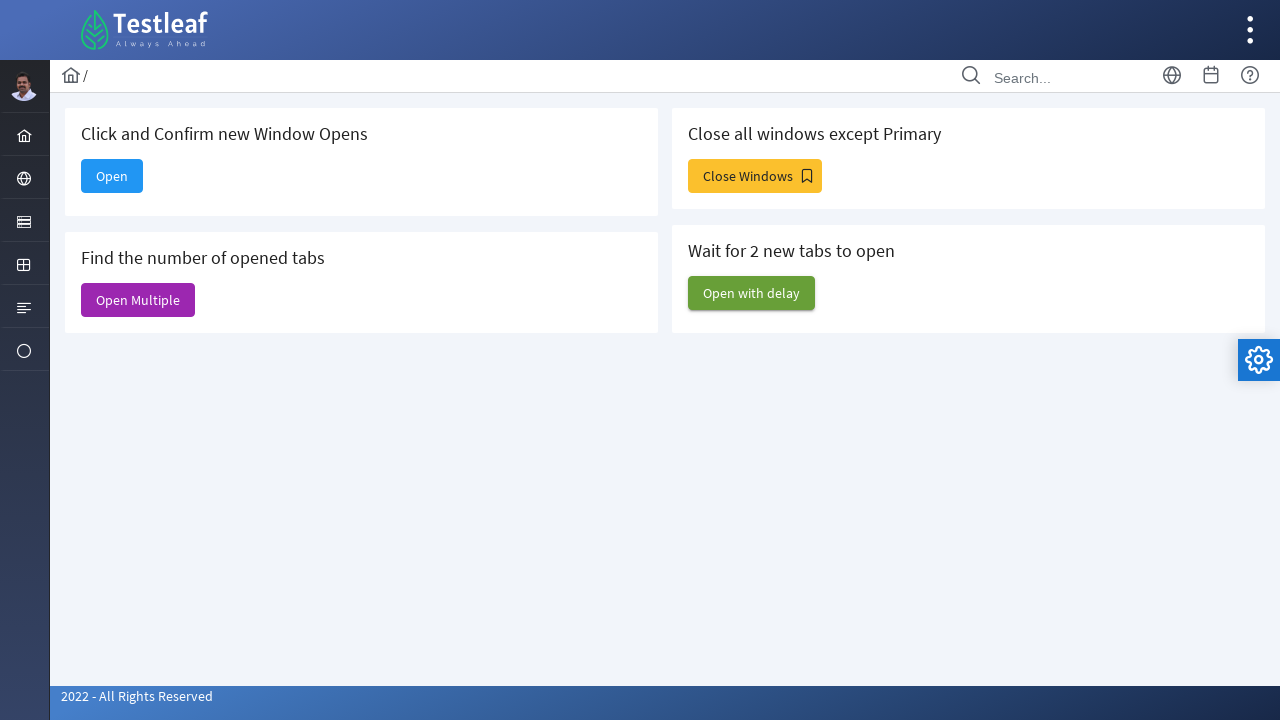

Waited 500ms after closing delayed window
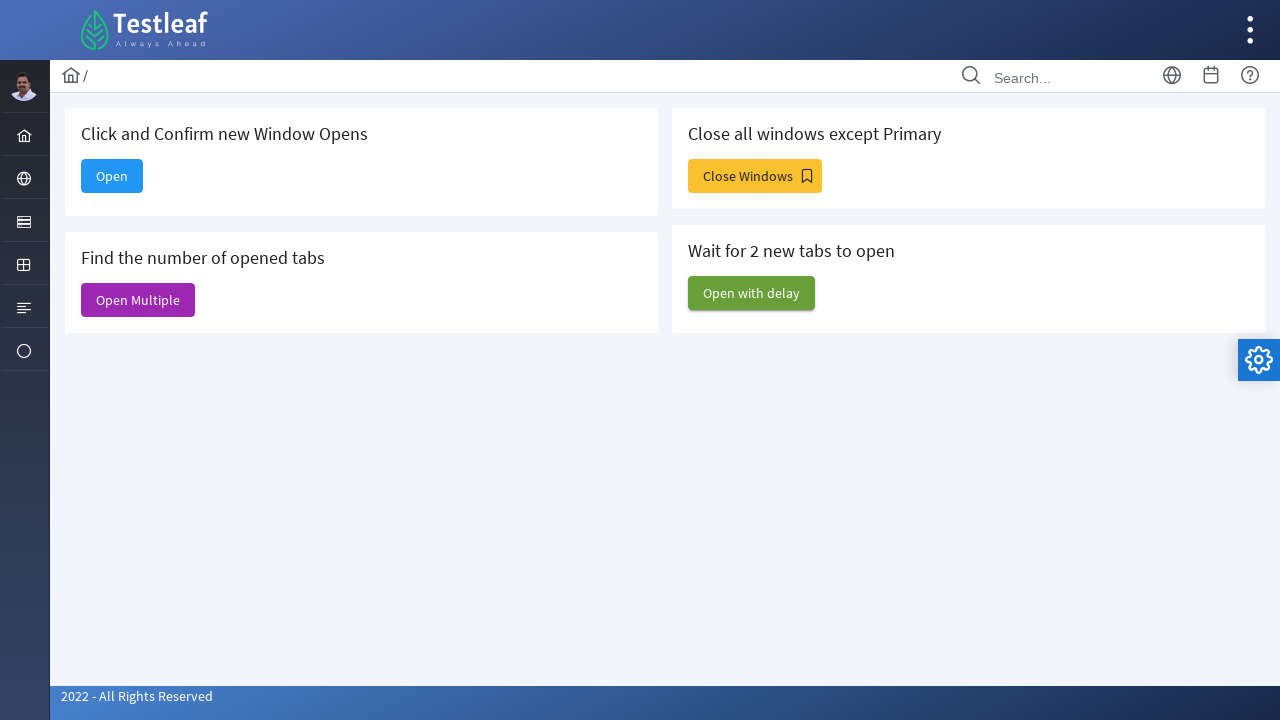

Closed a delayed window
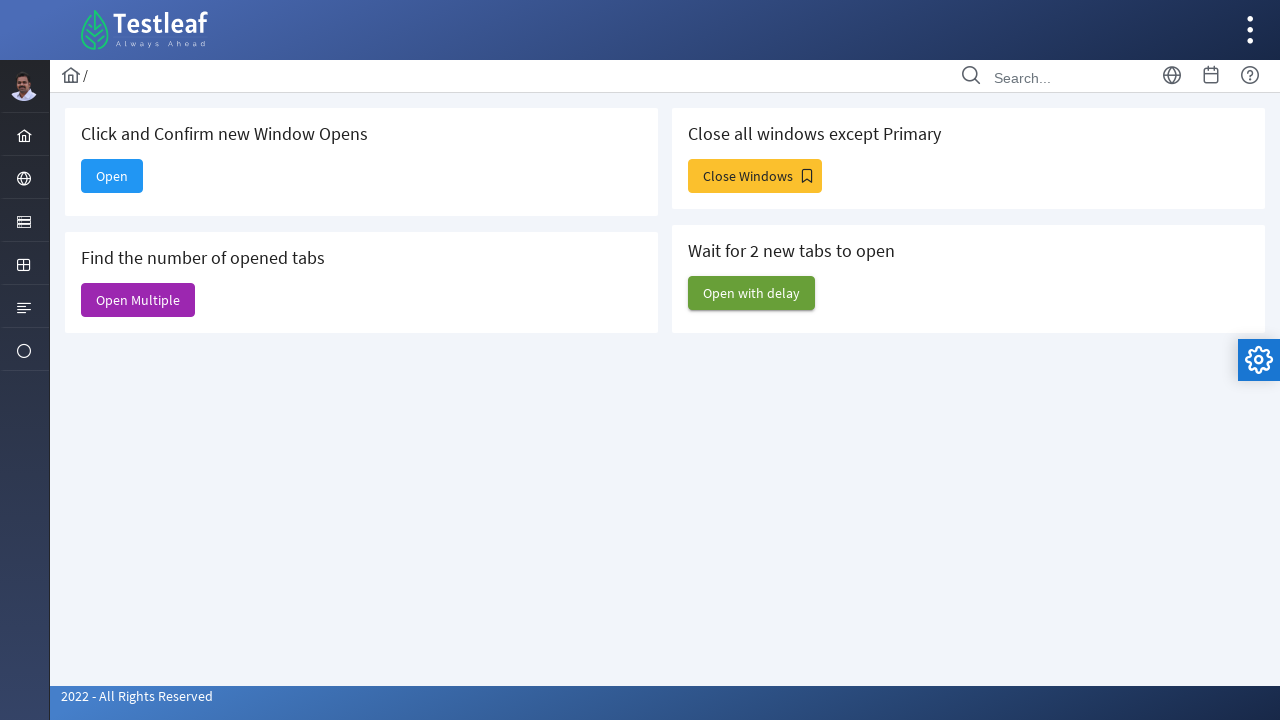

Waited 500ms after closing delayed window
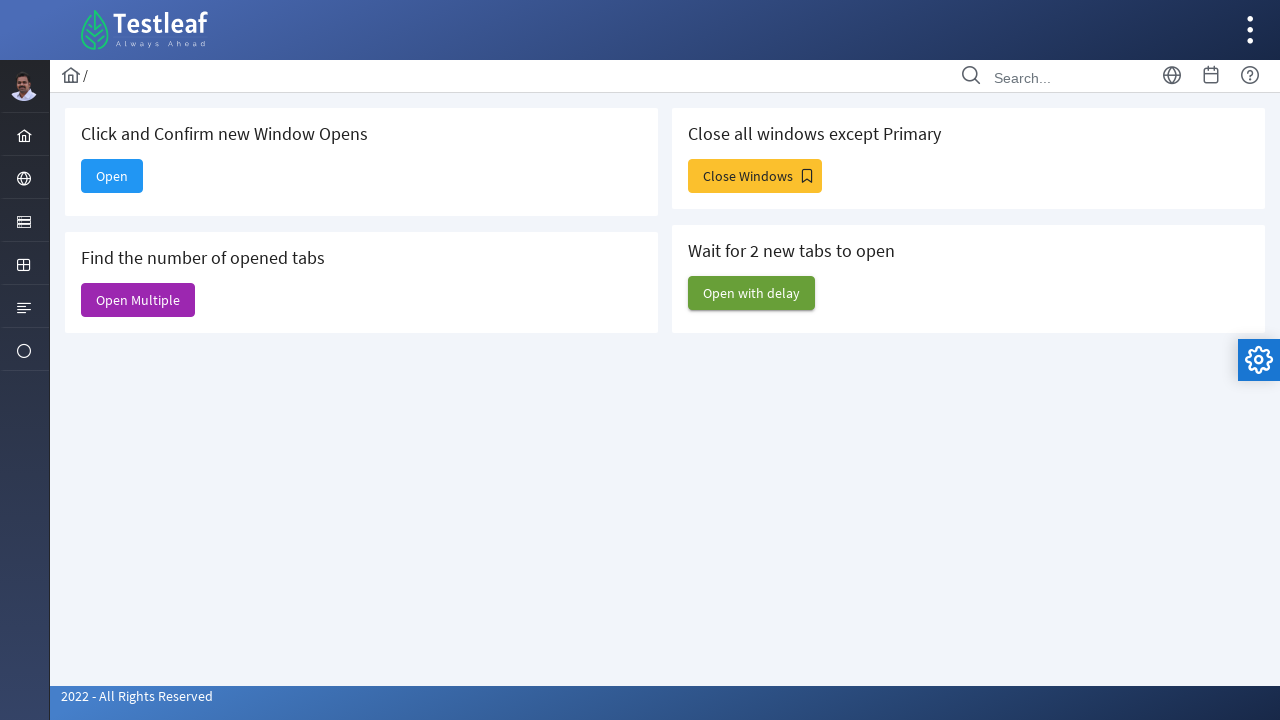

Closed a delayed window
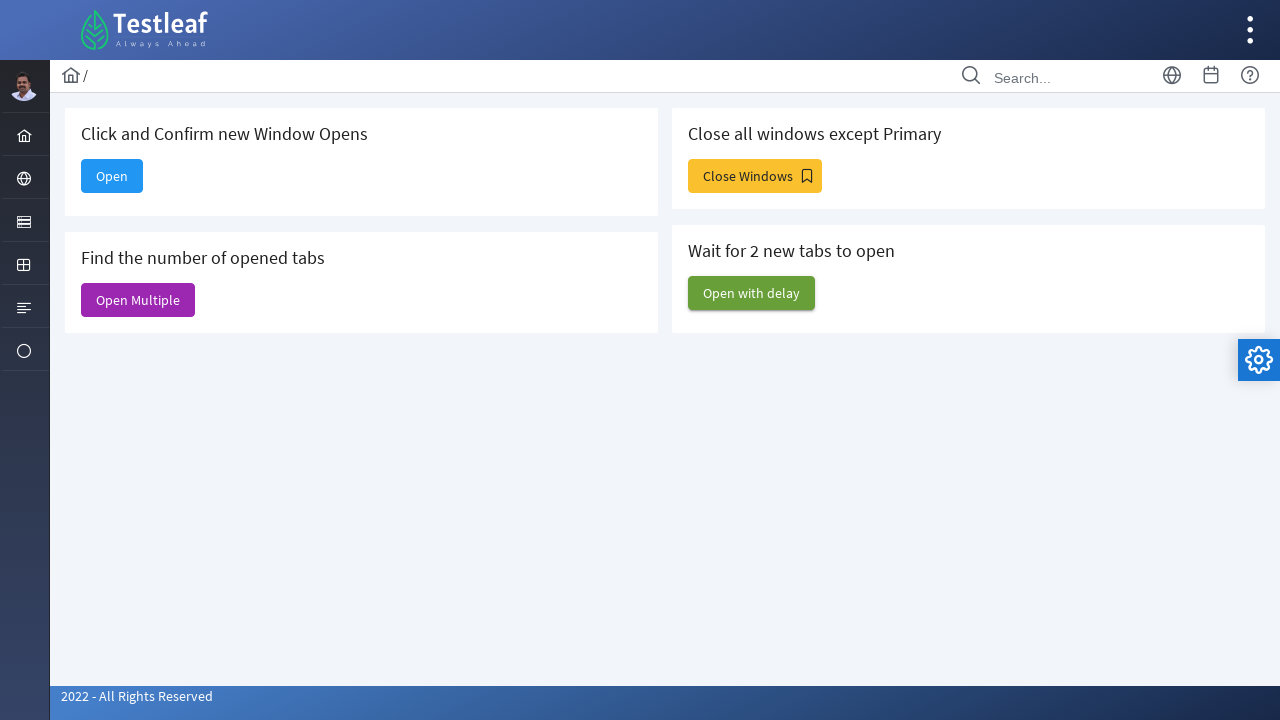

Waited 500ms after closing delayed window
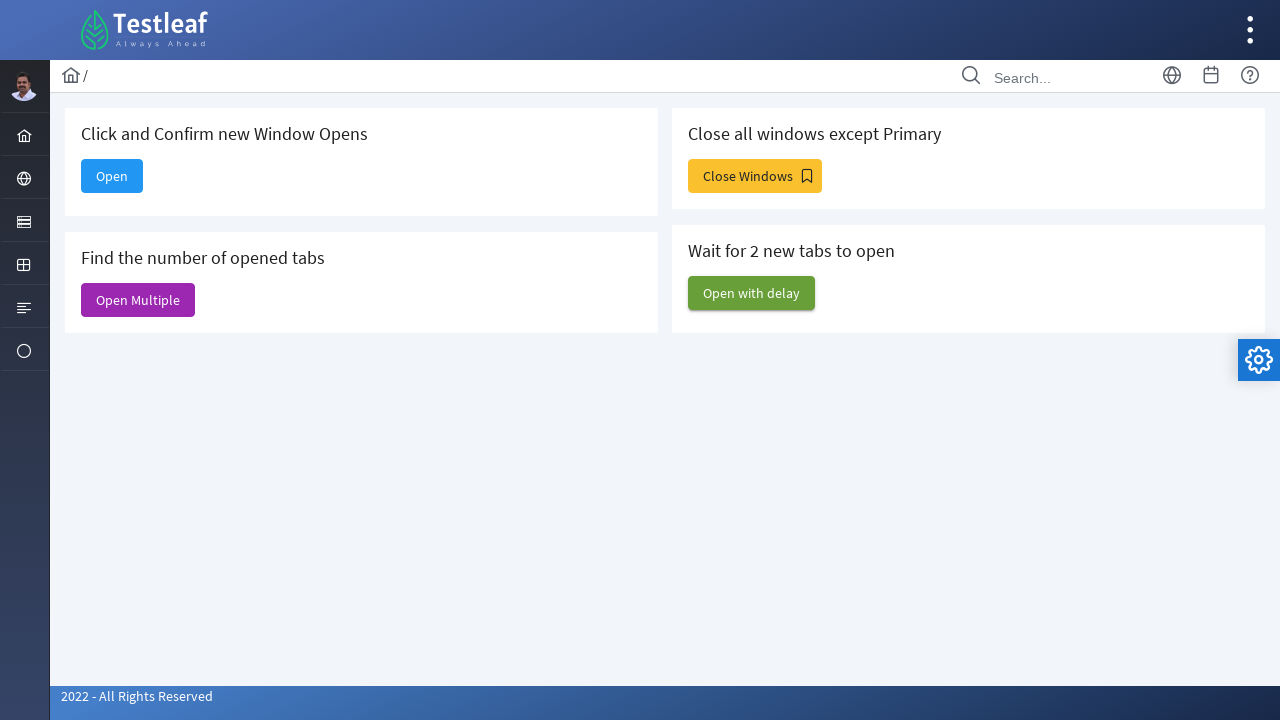

Closed a delayed window
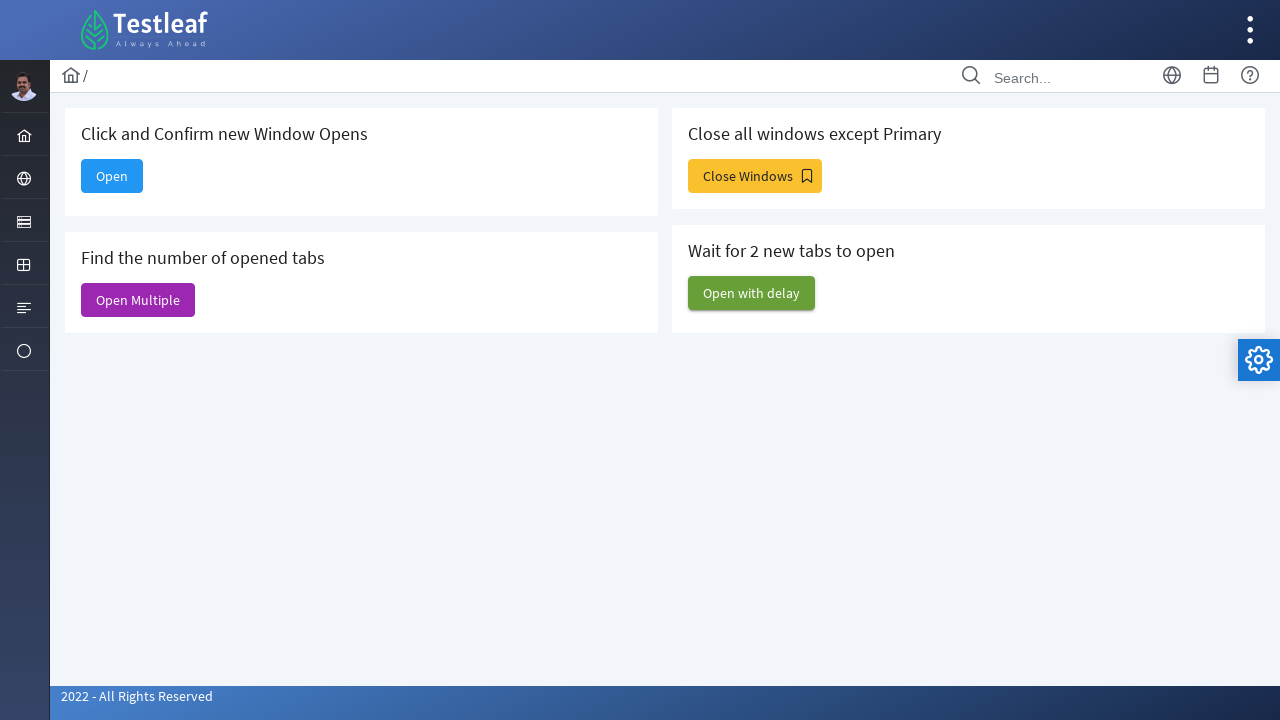

Waited 500ms after closing delayed window
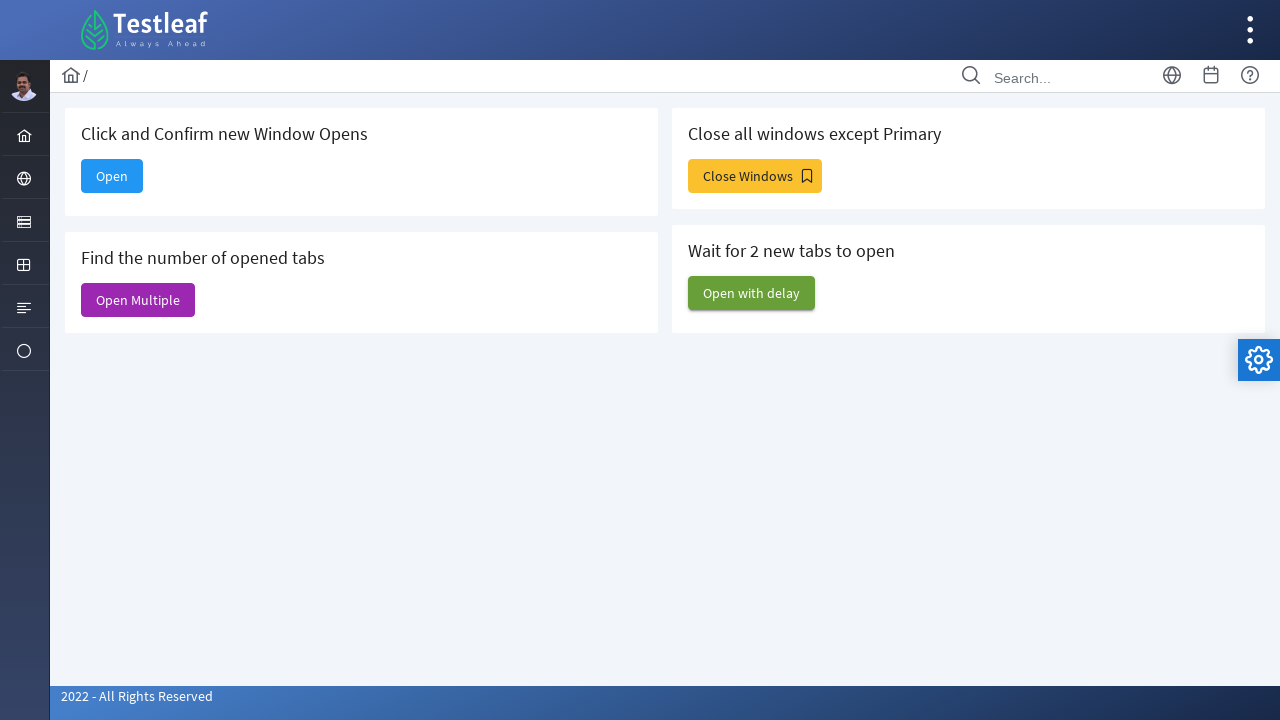

Closed a delayed window
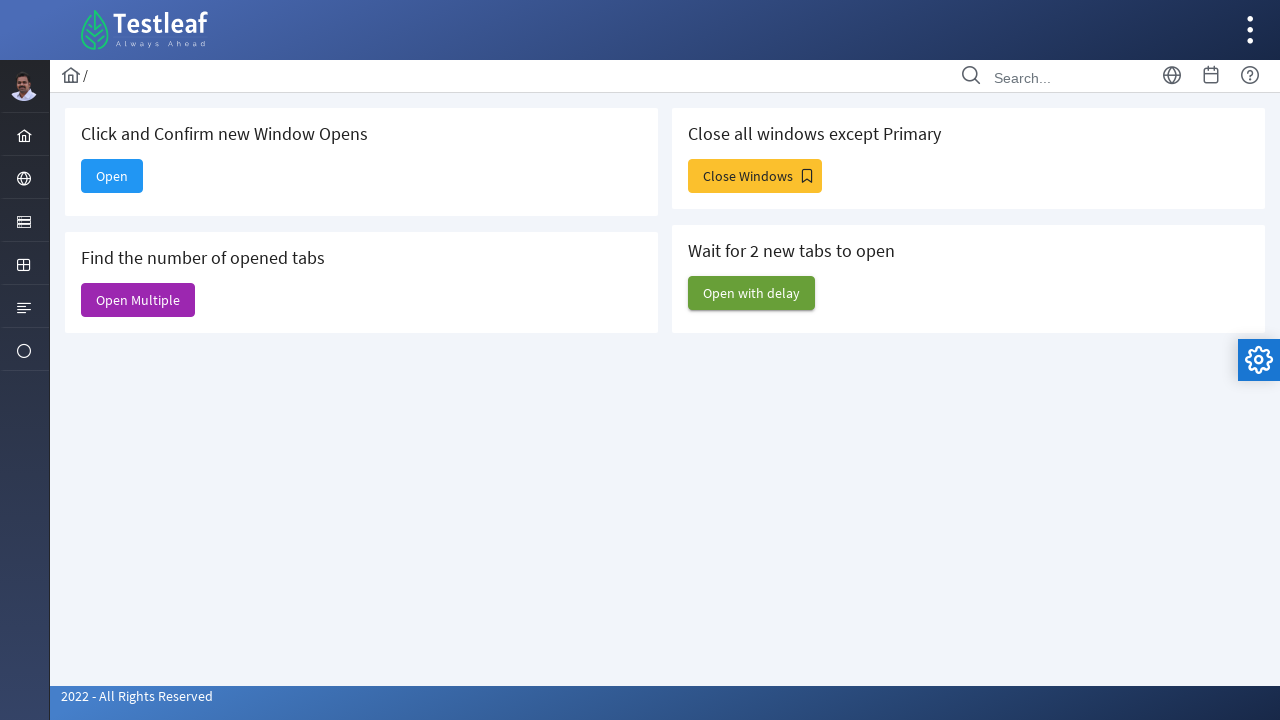

Waited 500ms after closing delayed window
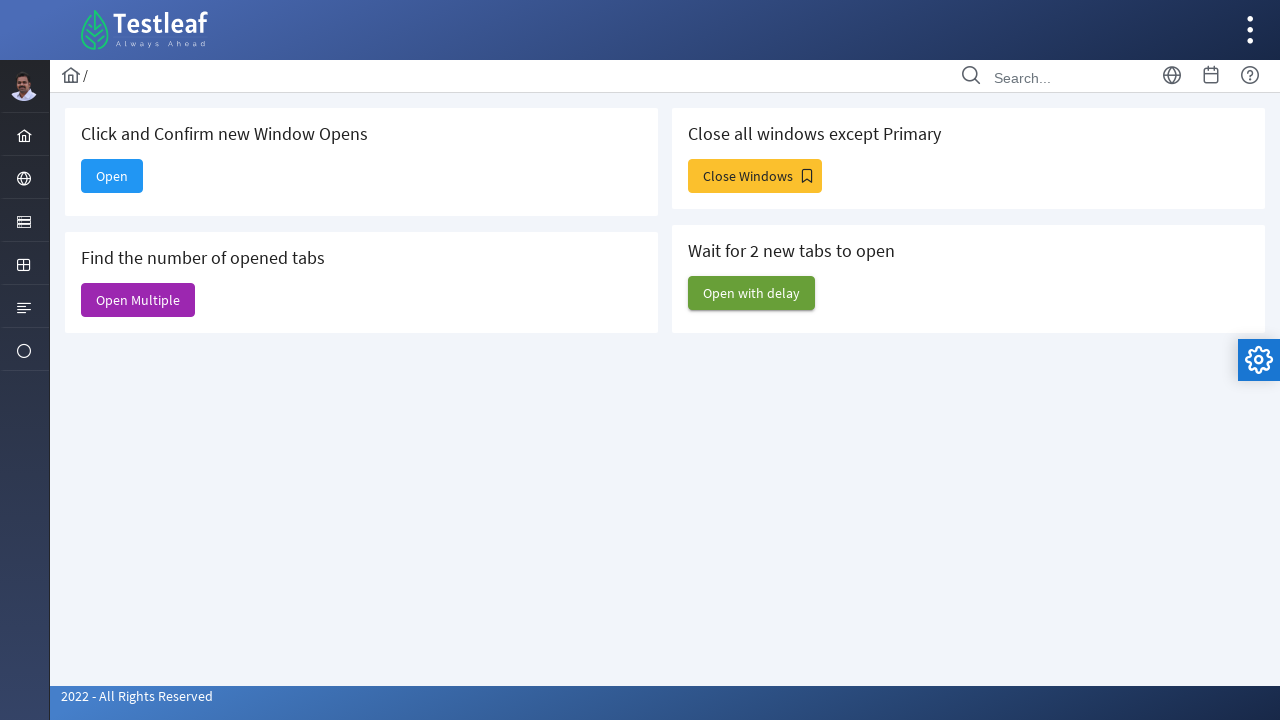

Closed a delayed window
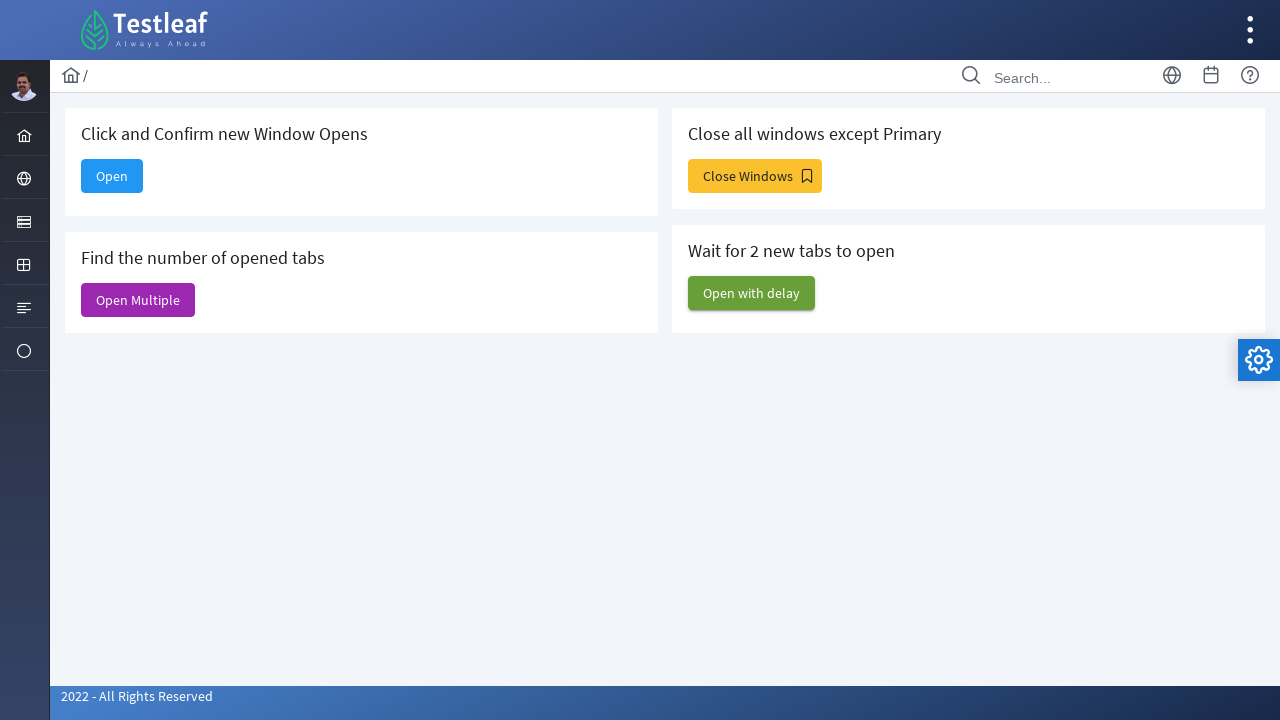

Waited 500ms after closing delayed window
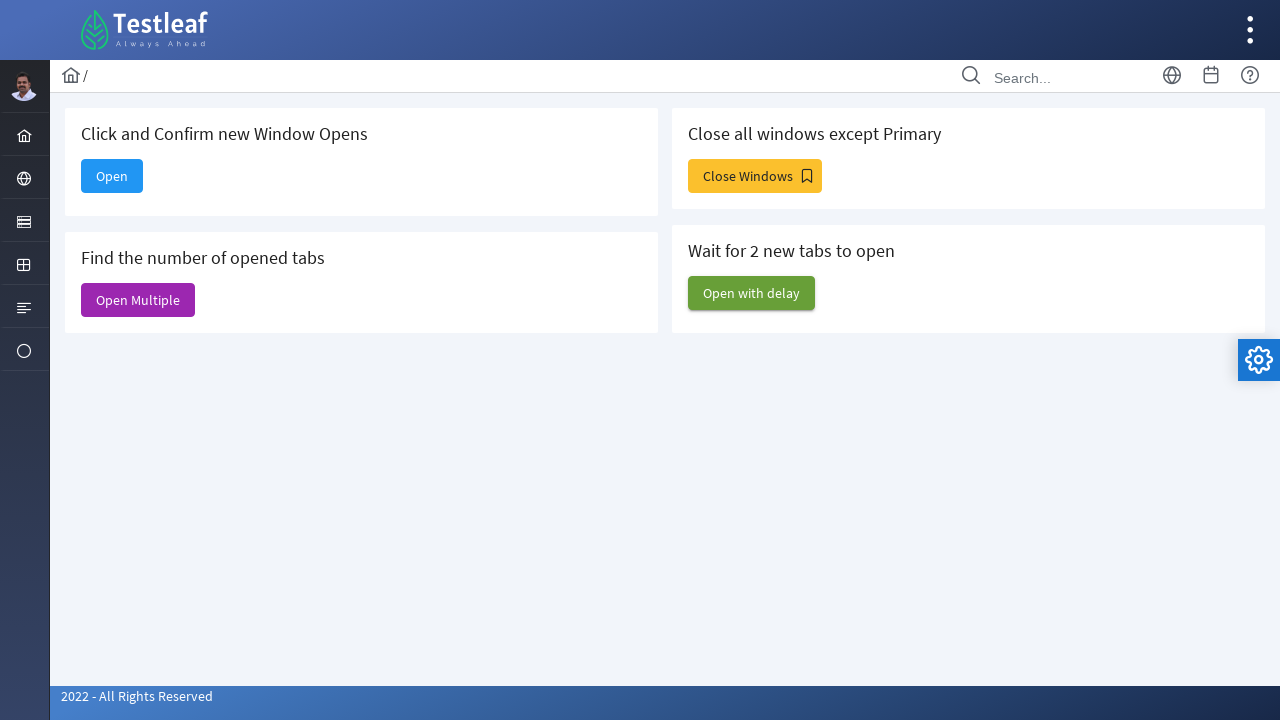

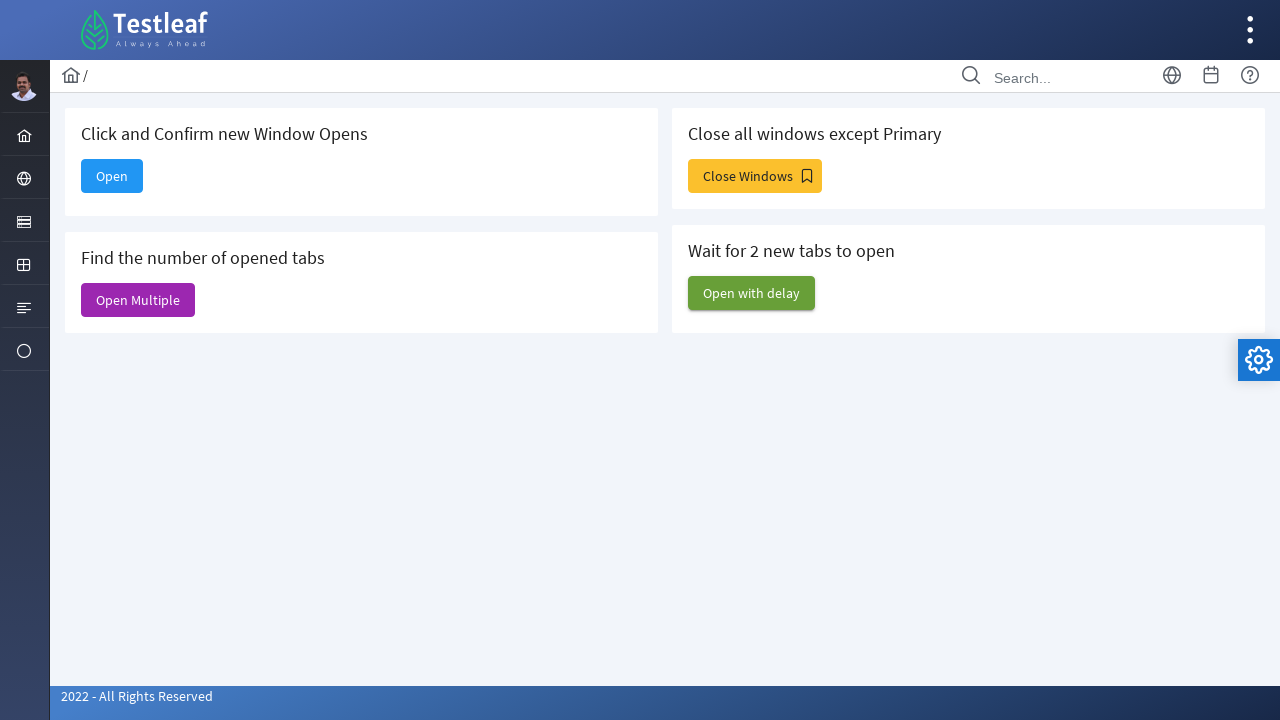